Tests the search filter functionality by typing in the search field and verifying filtered results

Starting URL: https://rahulshettyacademy.com/seleniumPractise/#/offers

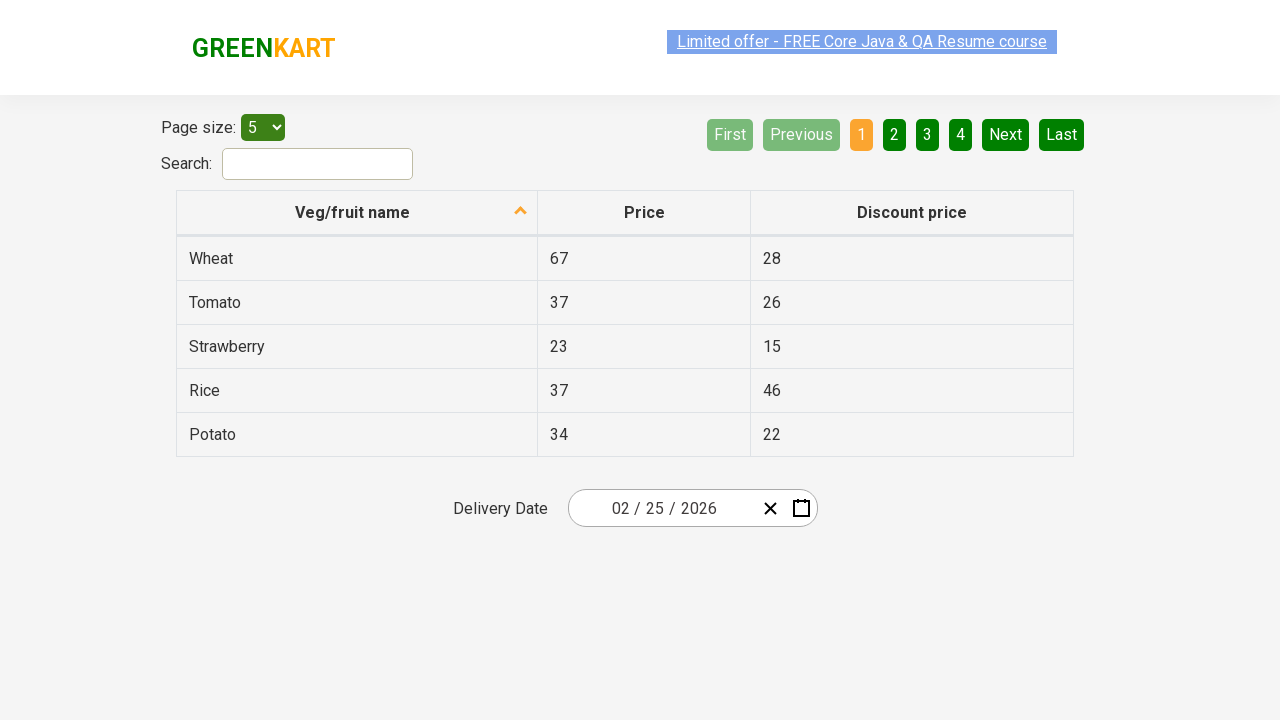

Filled search field with 'Rice' to filter results on #search-field
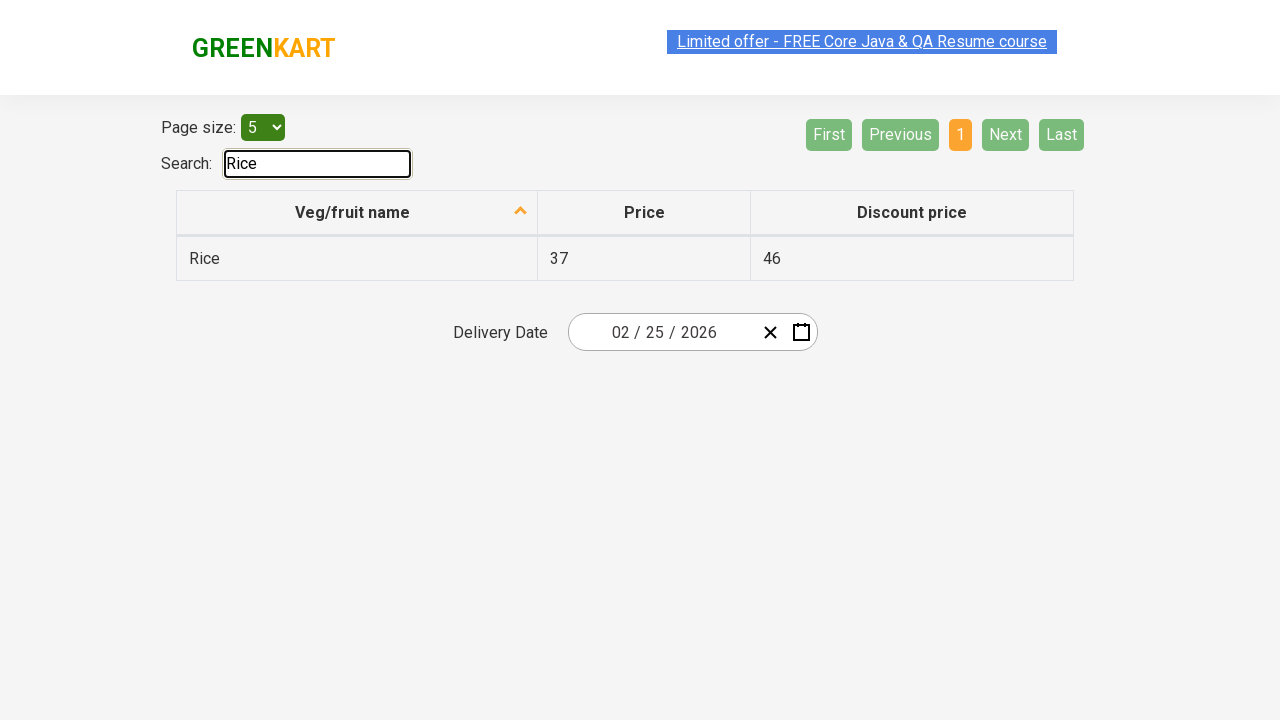

Waited 500ms for filter to apply
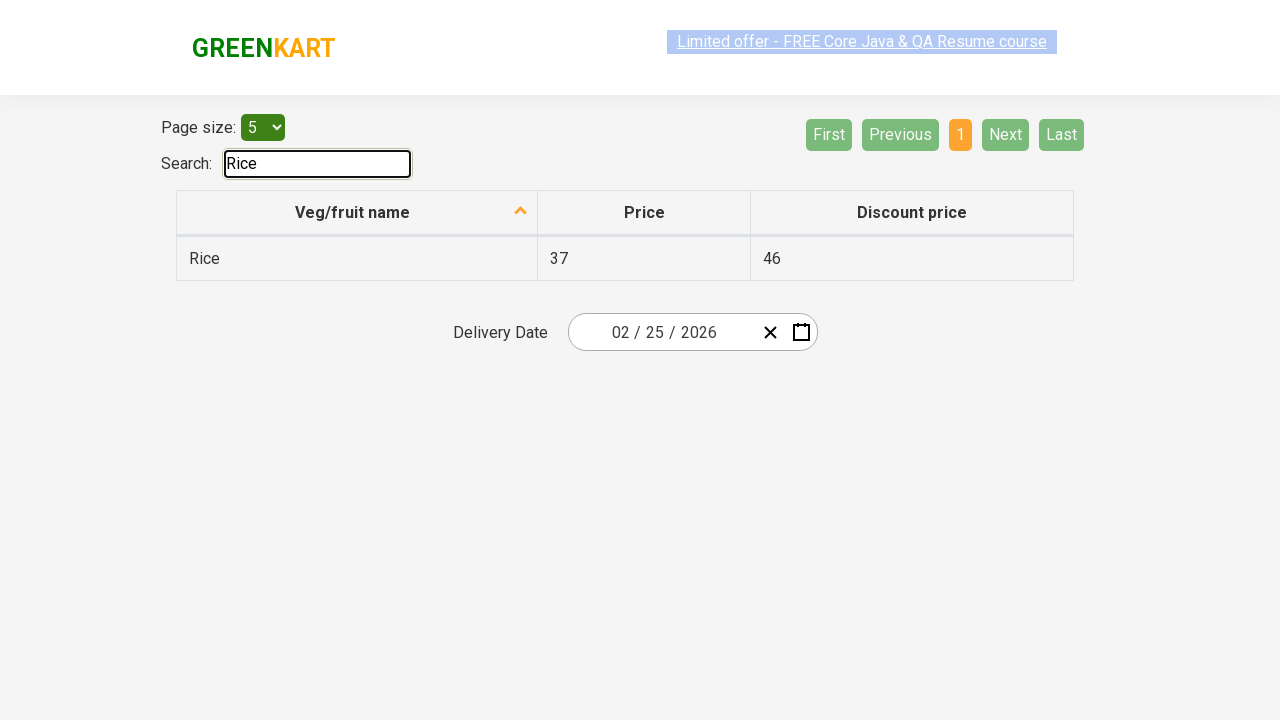

Located all vegetable results in the first column
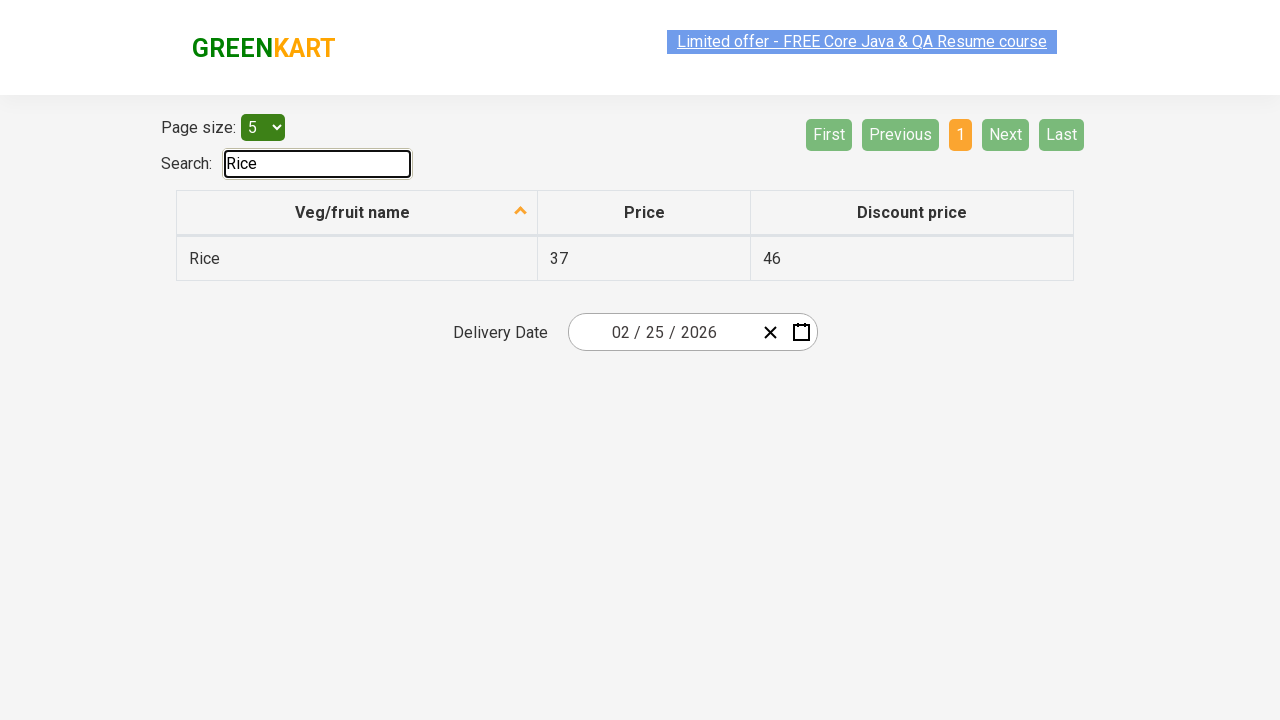

Retrieved text content: 'Rice'
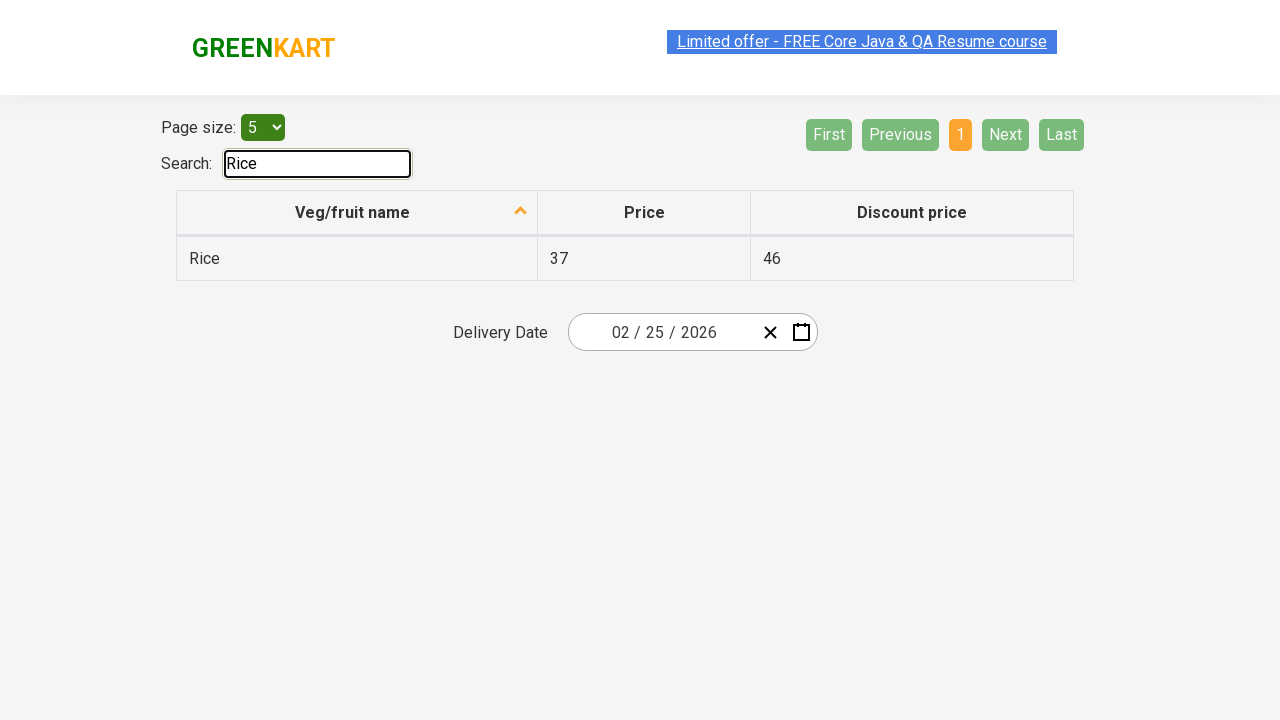

Verified that 'Rice' contains 'Rice'
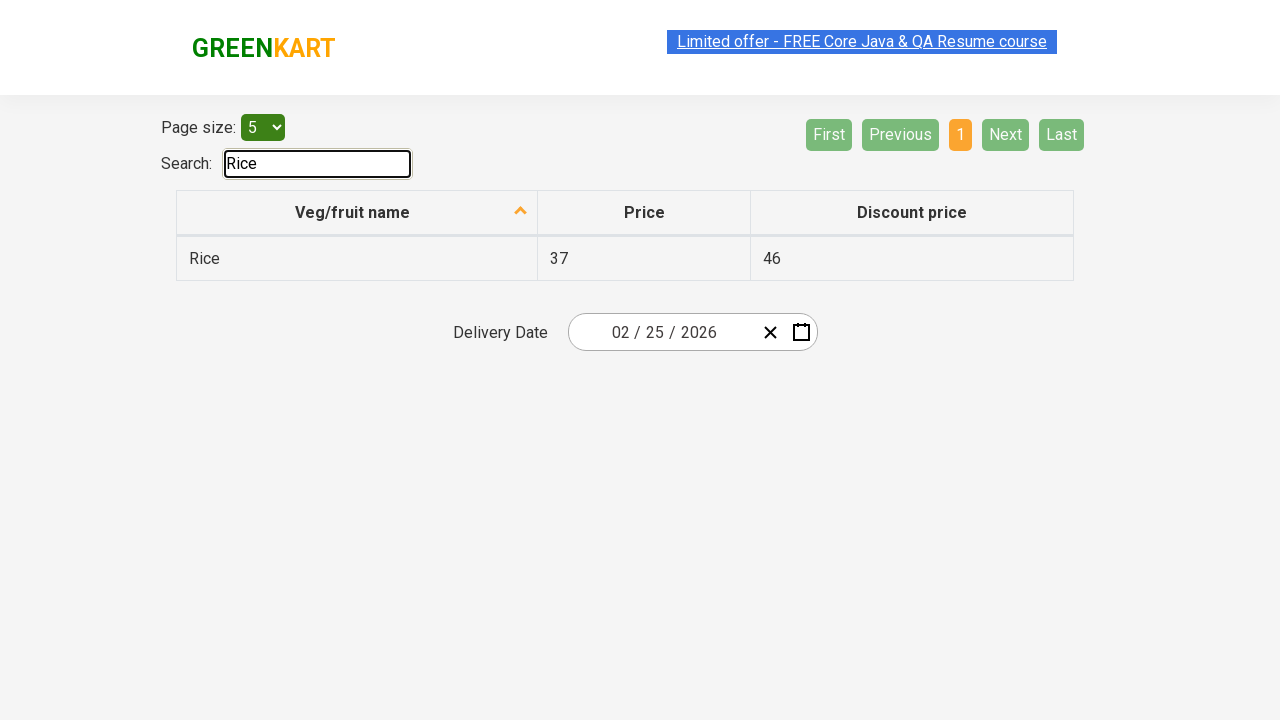

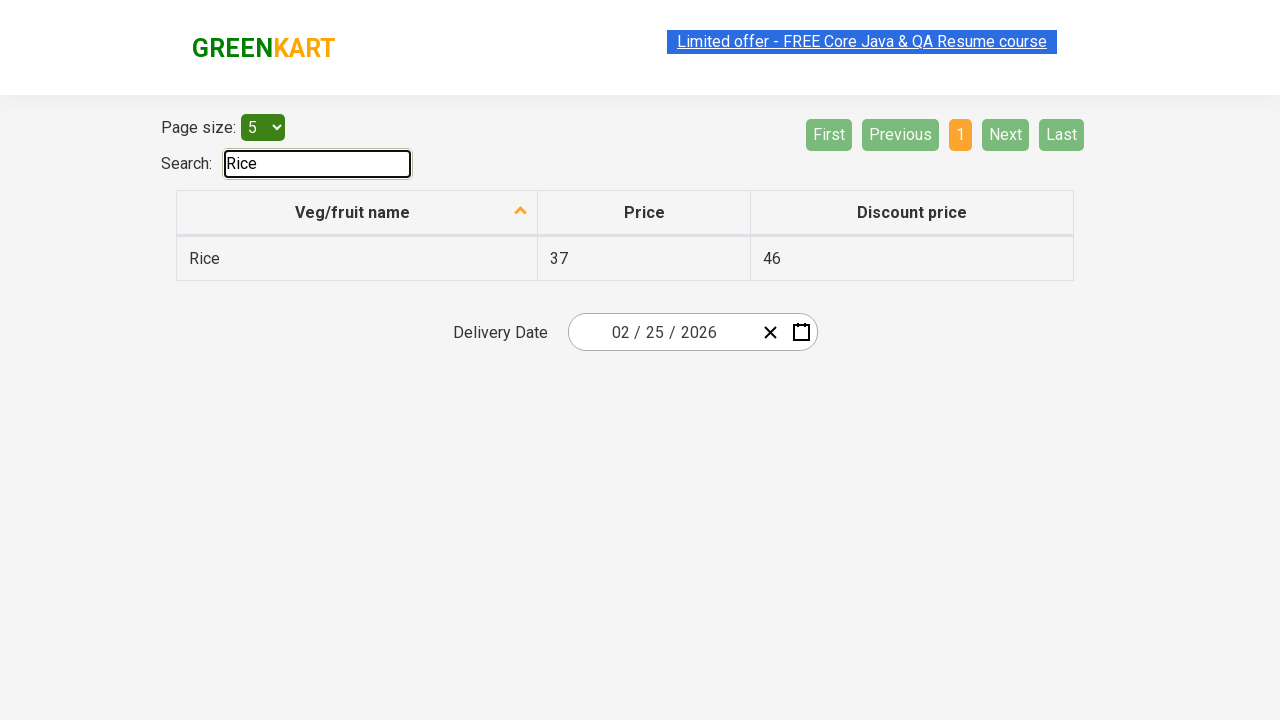